Tests a form submission on DemoQA by filling in name, email, and address fields, then verifying the submitted data is displayed correctly

Starting URL: https://demoqa.com/text-box

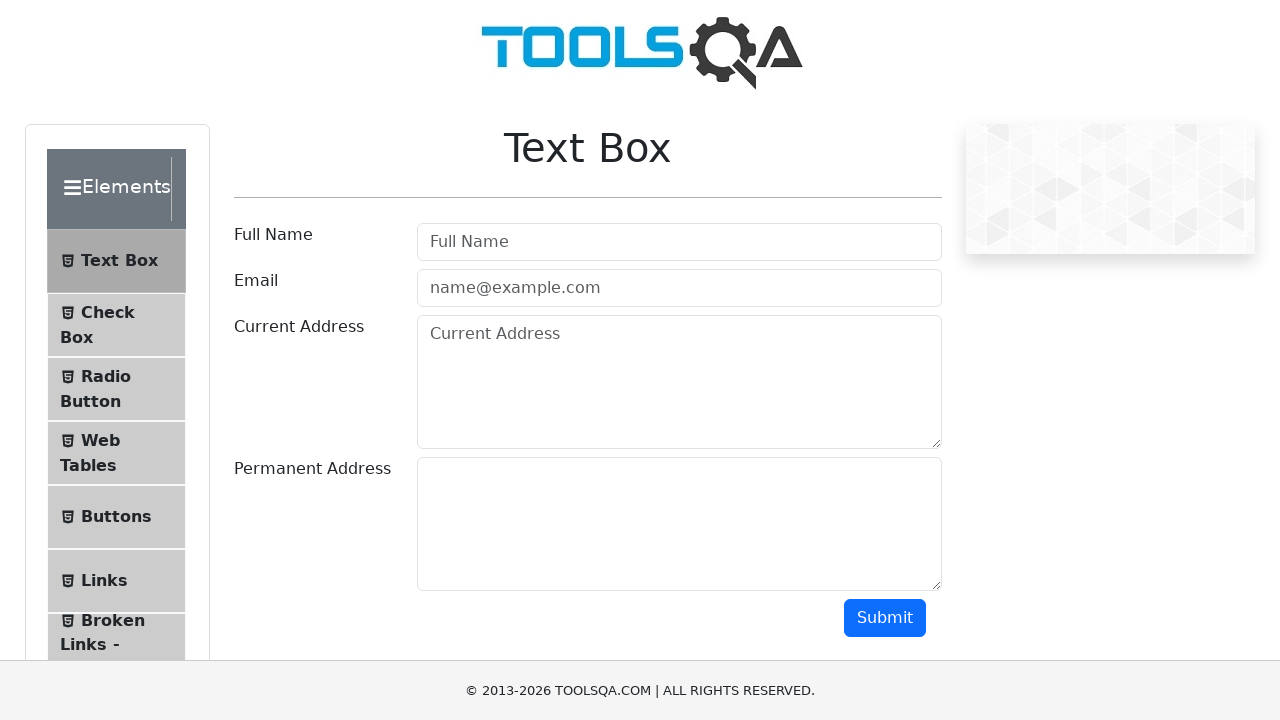

Filled name field with 'Vasia Pupkin' on #userName
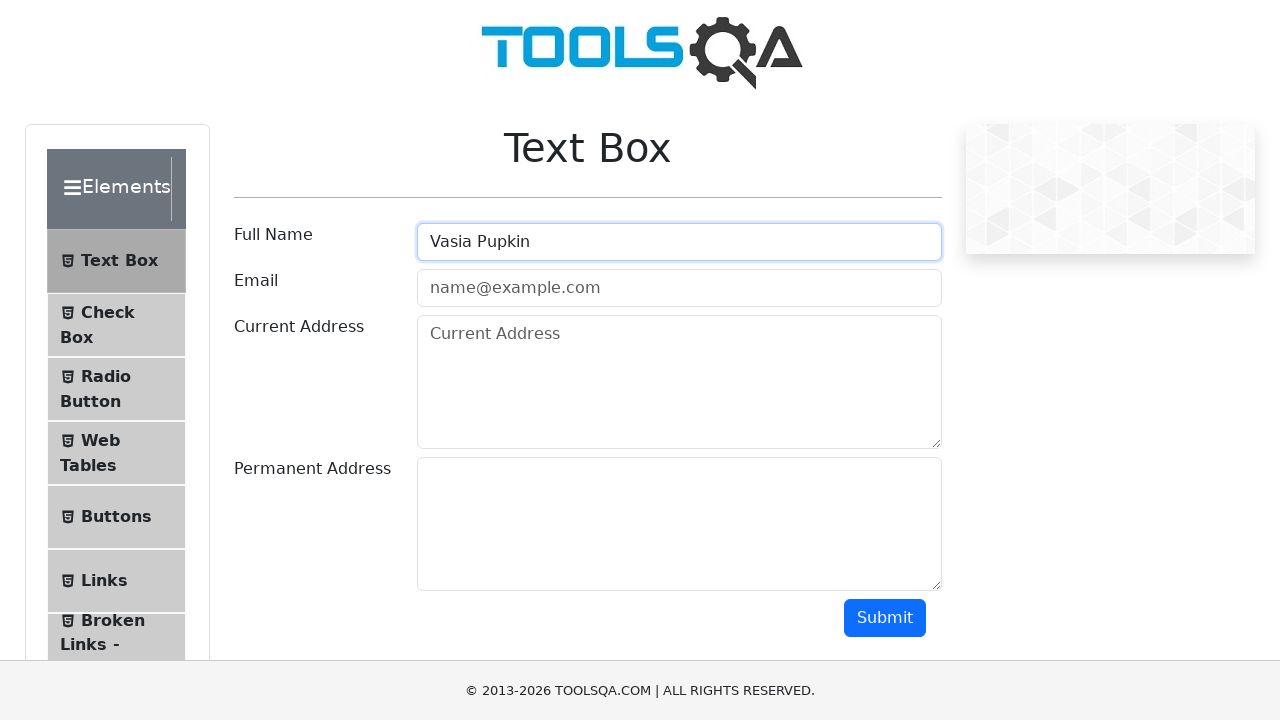

Filled email field with 'vasiapup@gmail.com' on #userEmail
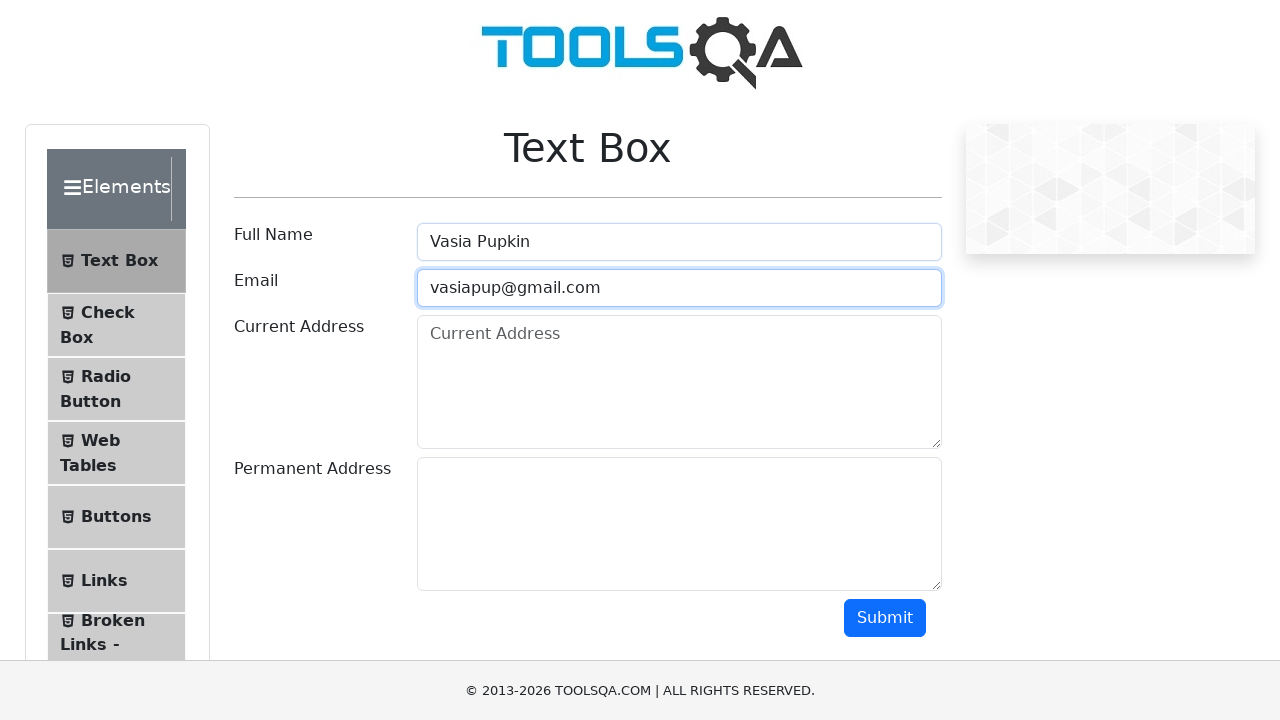

Filled current address field with 'Tel Aviv' on #currentAddress
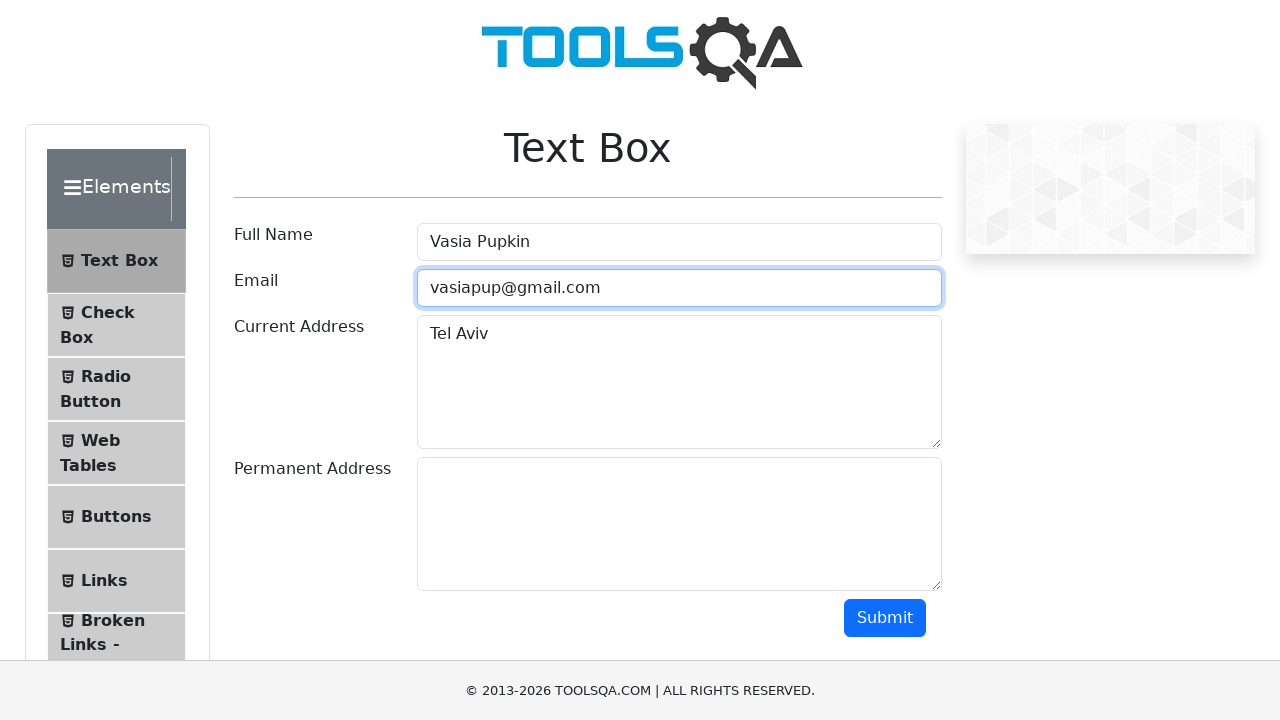

Filled permanent address field with 'Beer Sheva' on #permanentAddress
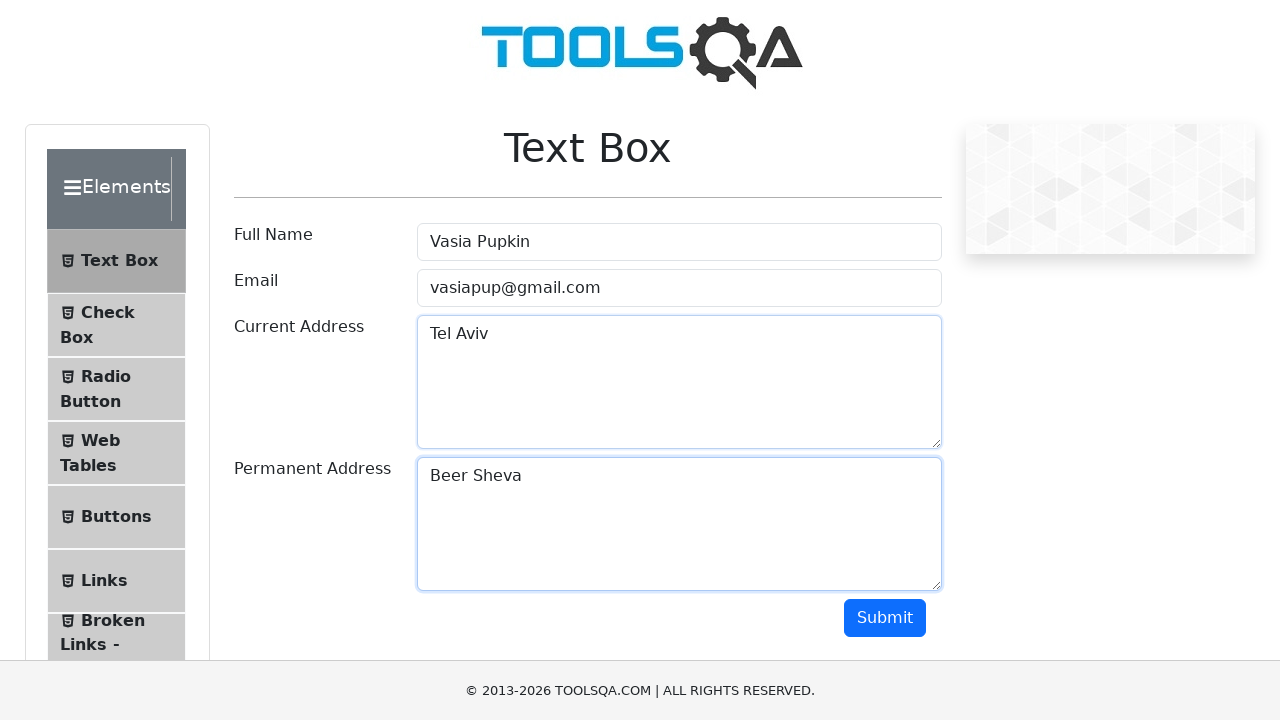

Clicked submit button to submit the form at (885, 618) on #submit
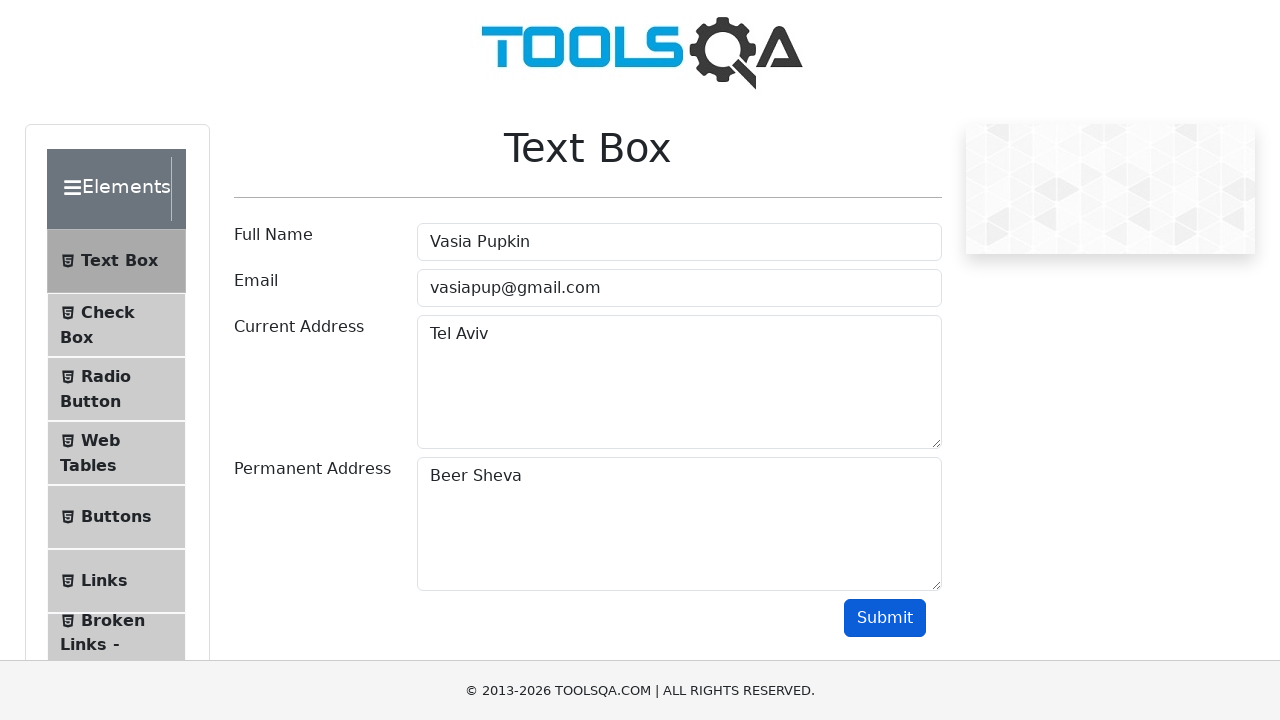

Form submission results loaded and name field appeared
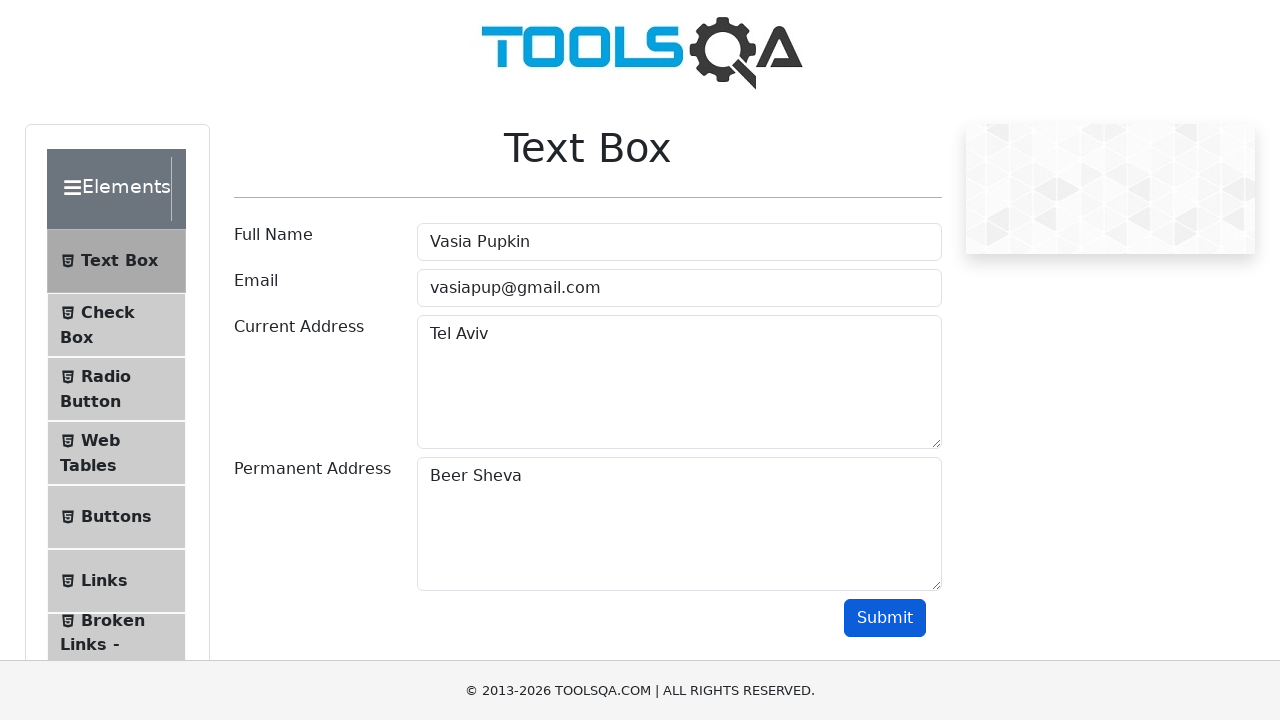

Verified name 'Vasia Pupkin' appears in submitted data
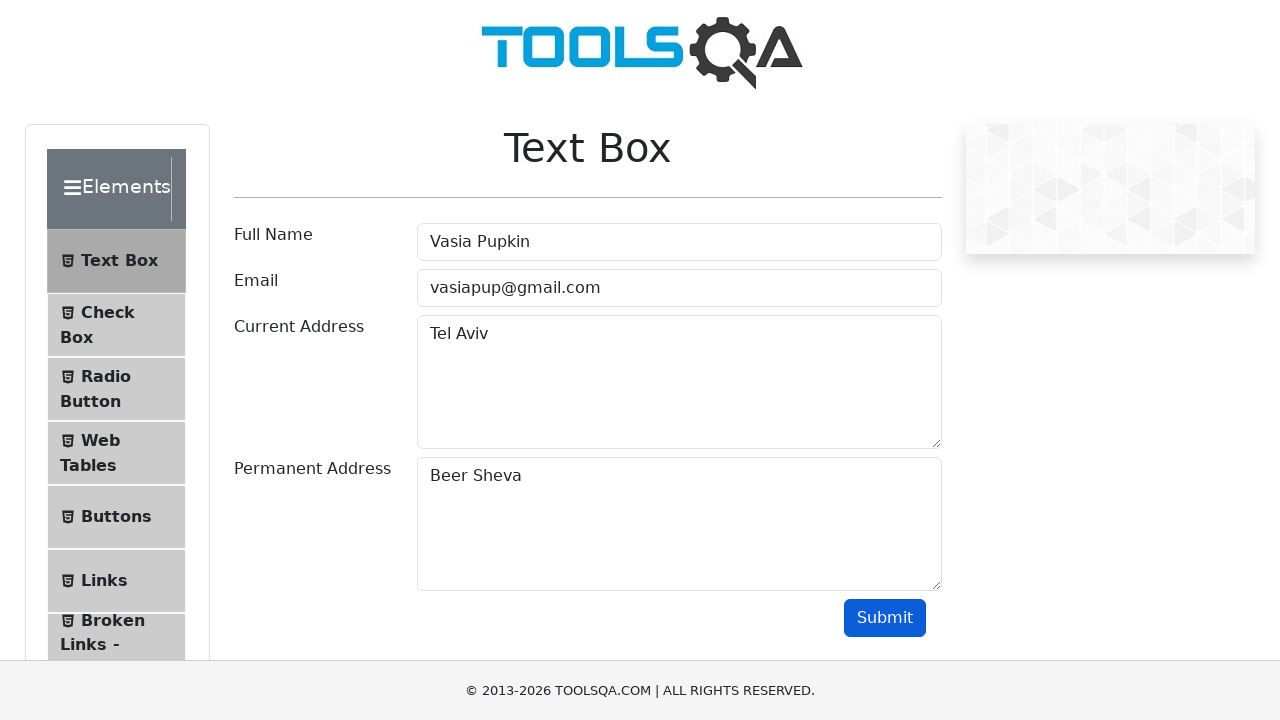

Verified email 'vasiapup@gmail.com' appears in submitted data
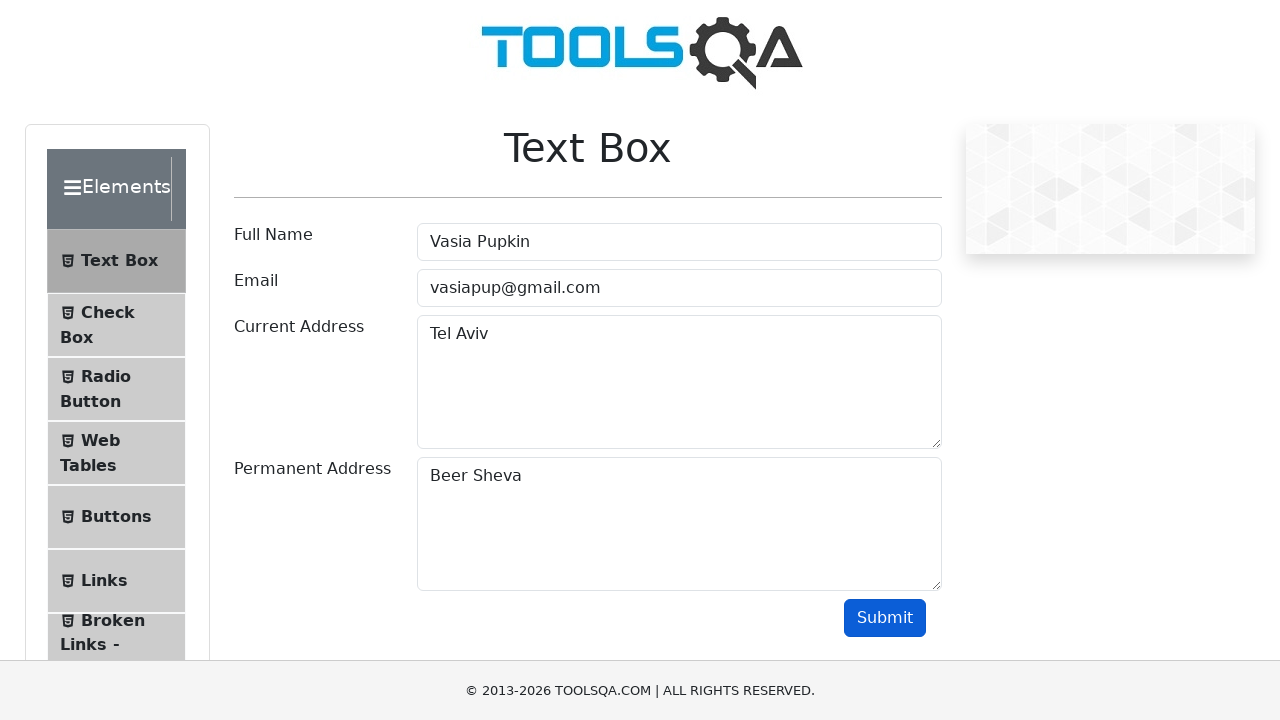

Retrieved all output result items
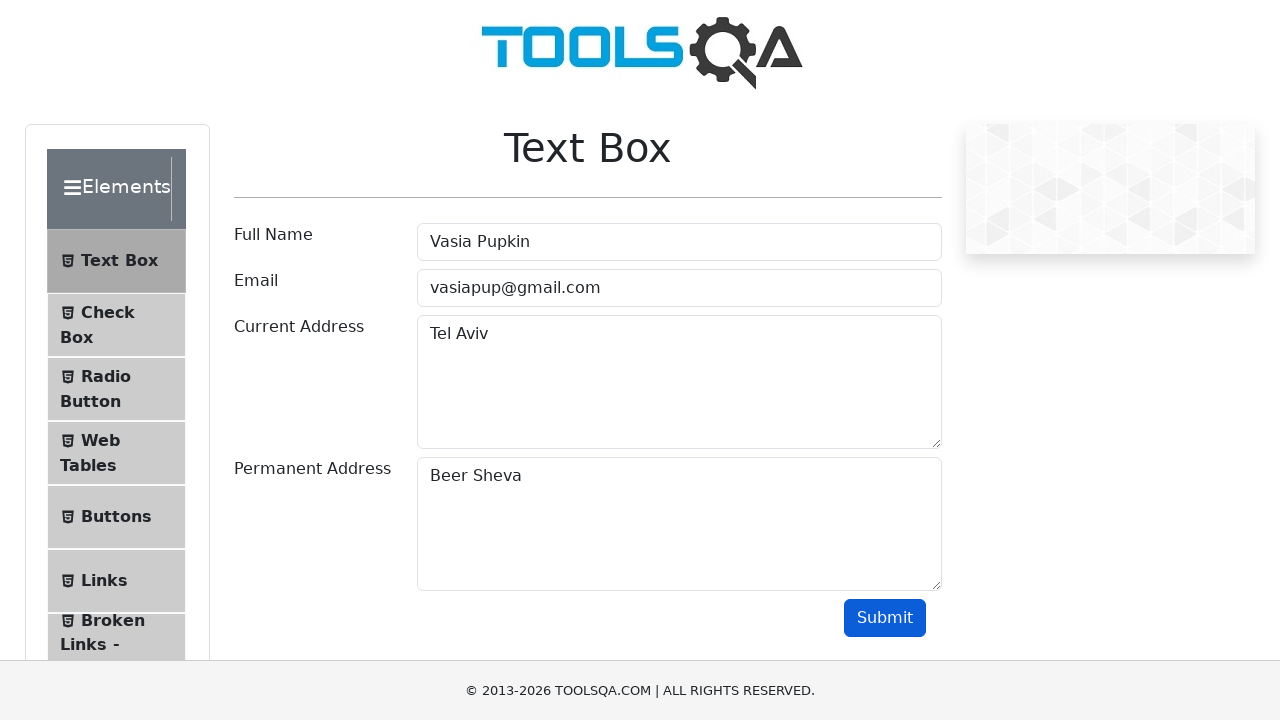

Verified current address 'Tel Aviv' appears in submitted data
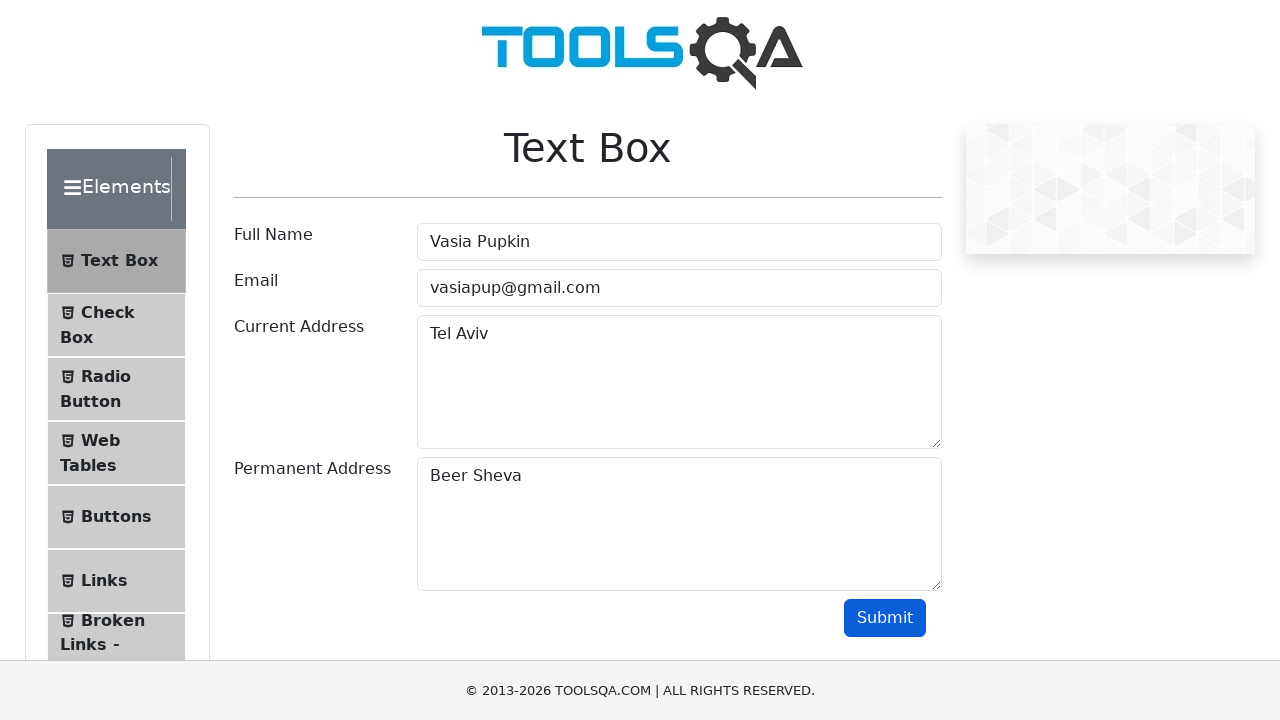

Verified permanent address 'Beer Sheva' appears in submitted data
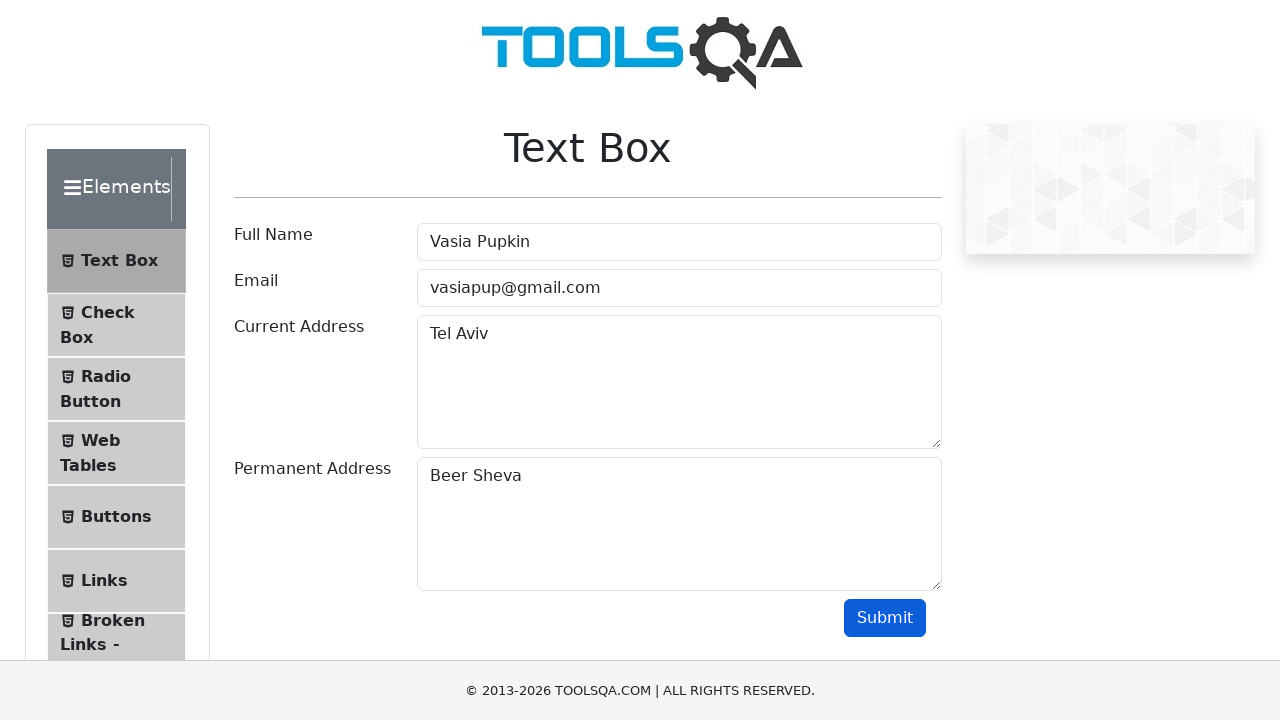

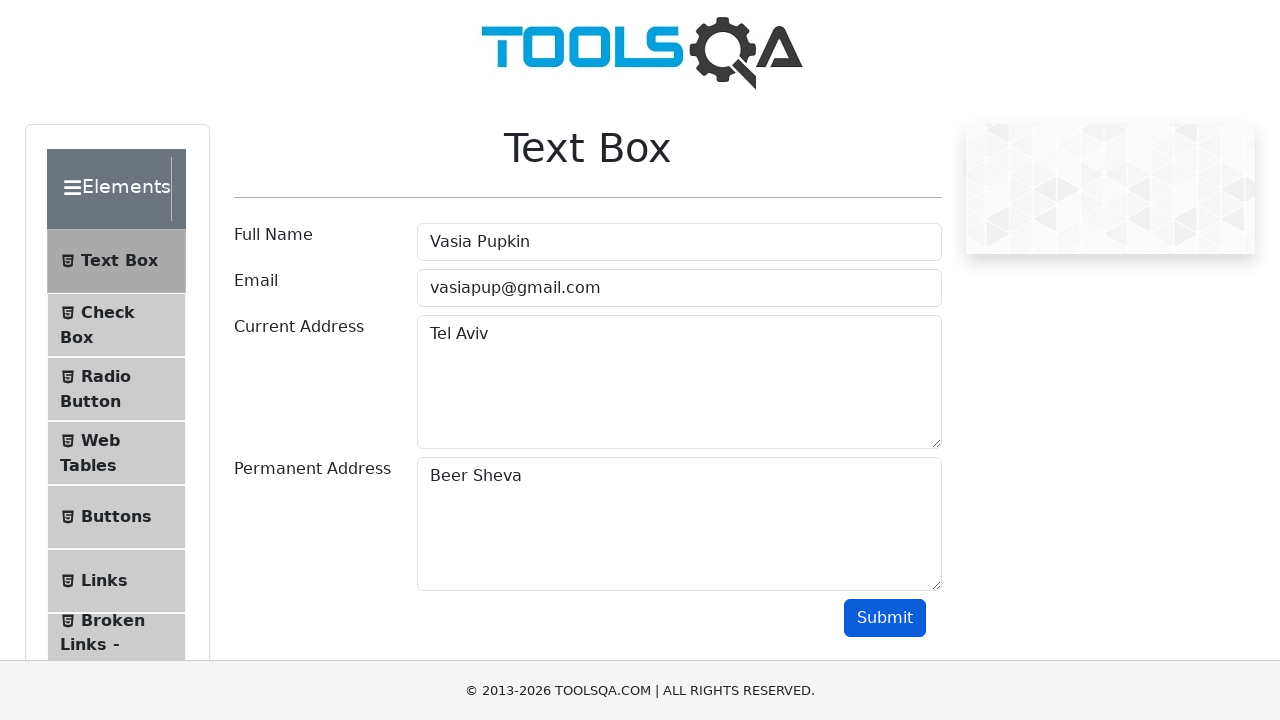